Navigates to DemoQA website and clicks on the "Alerts, Frame & Windows" section card to access that testing category.

Starting URL: https://demoqa.com/

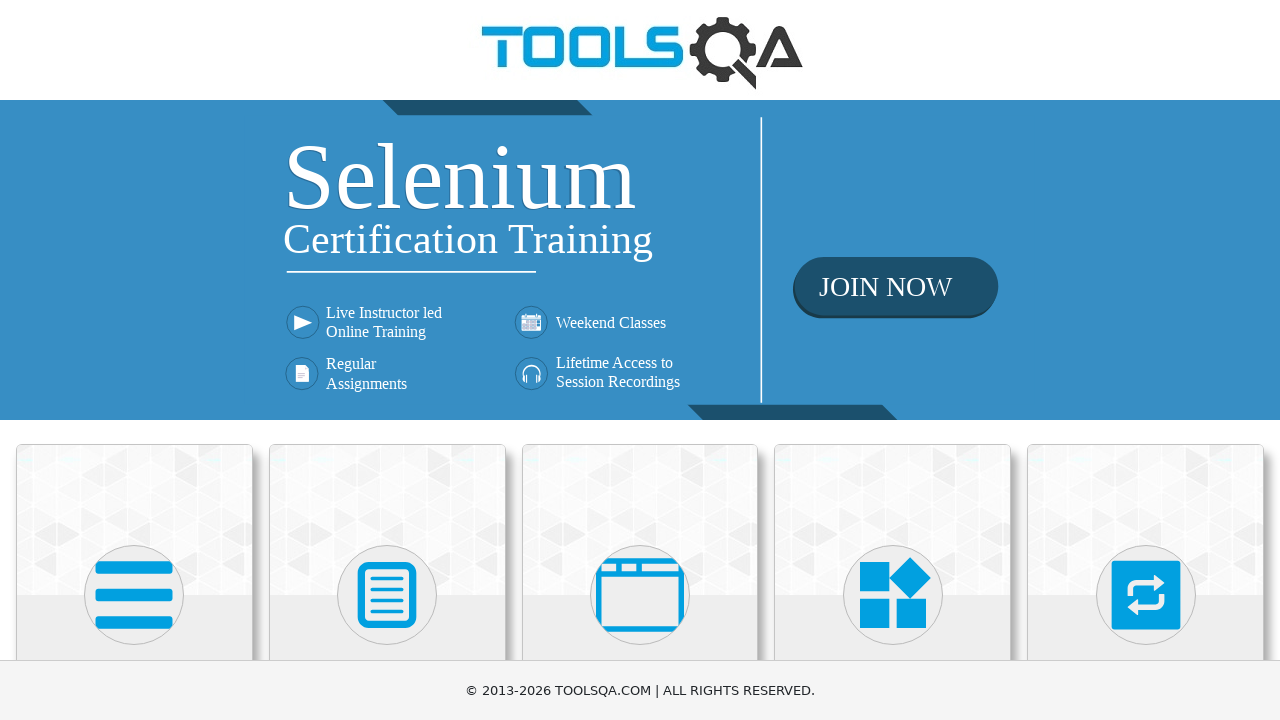

Navigated to DemoQA website
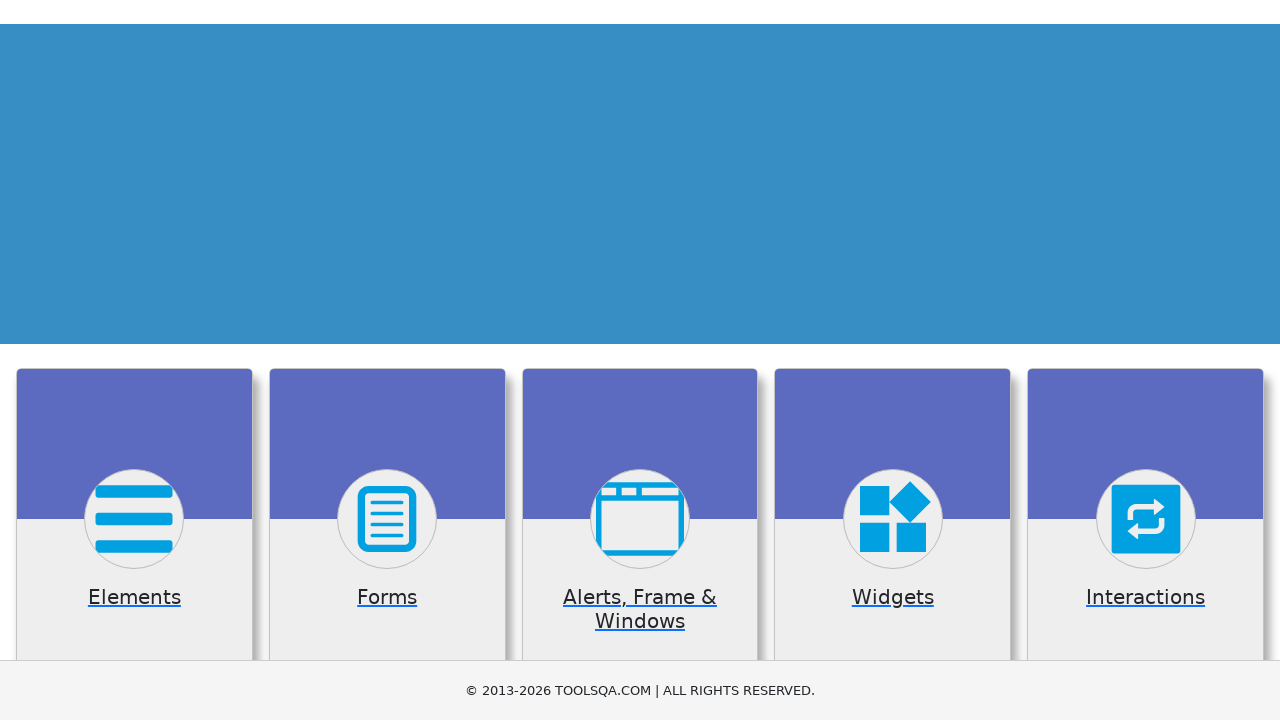

Clicked on 'Alerts, Frame & Windows' section card at (640, 360) on xpath=//h5[contains(text(),'Alerts, Frame & Windows')]
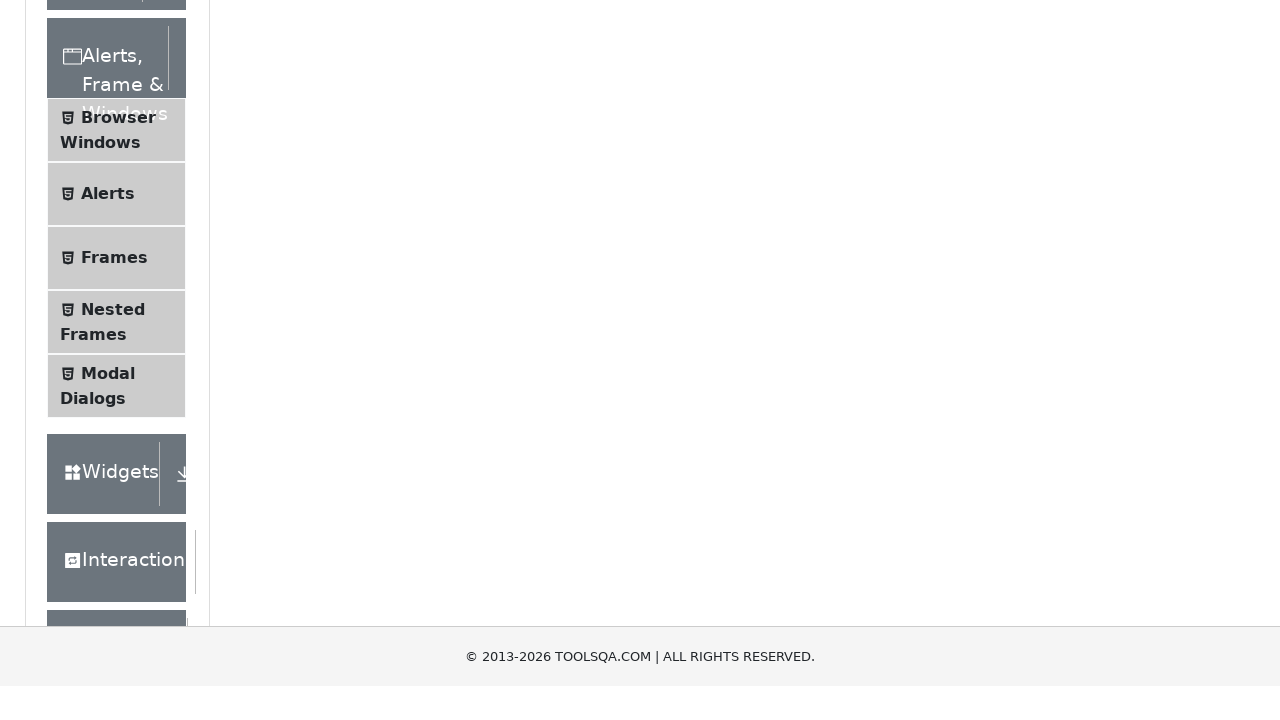

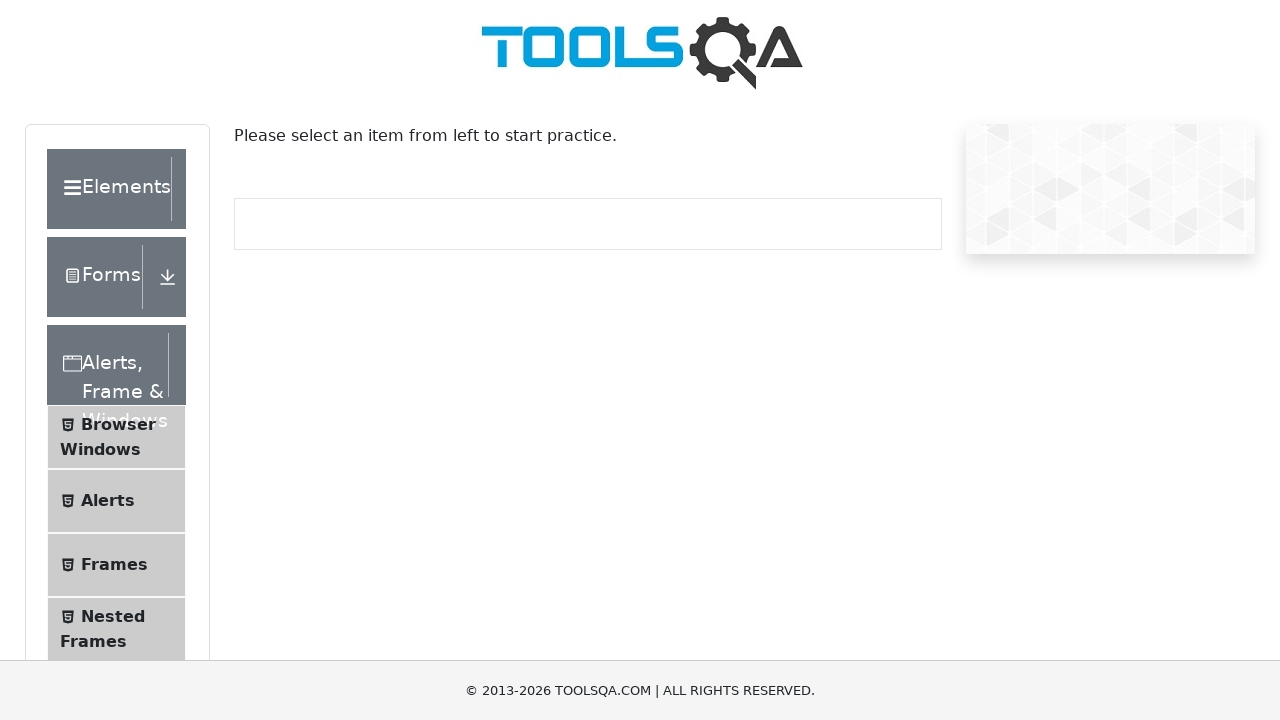